Fills out form fields and submits the form using the submit action

Starting URL: https://demoqa.com/text-box

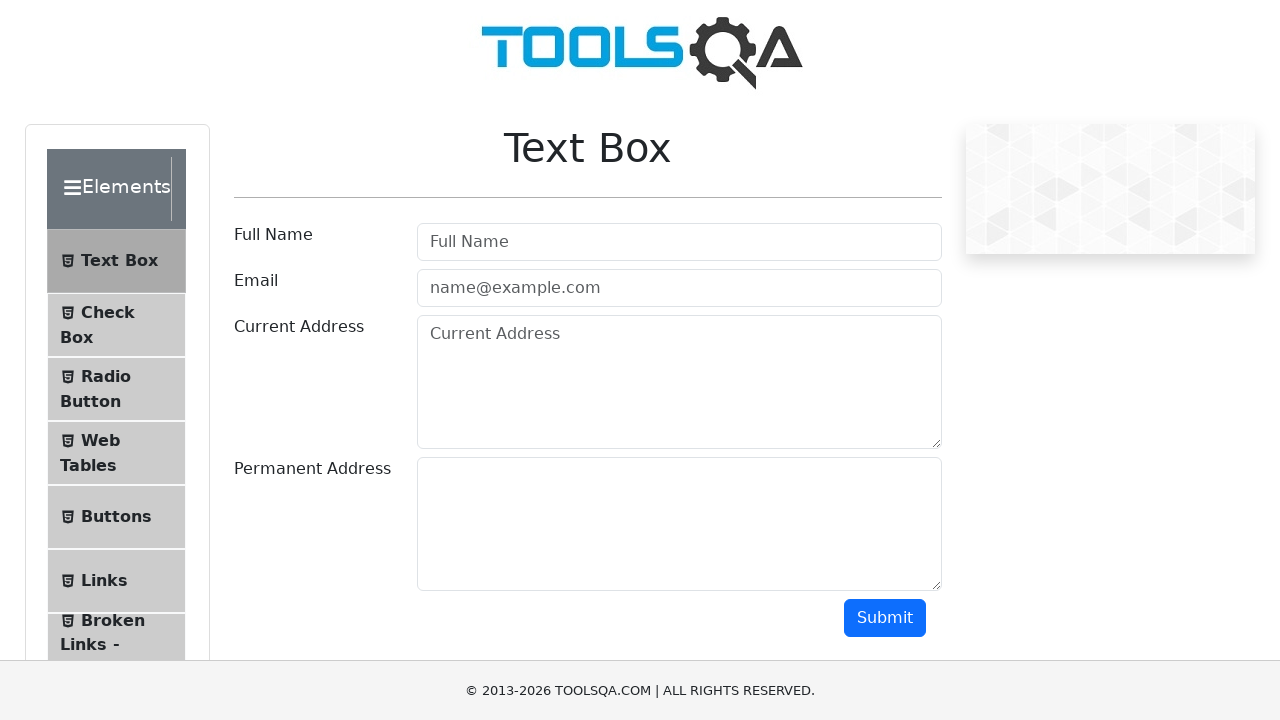

Filled user name field with 'Manvir' on #userName
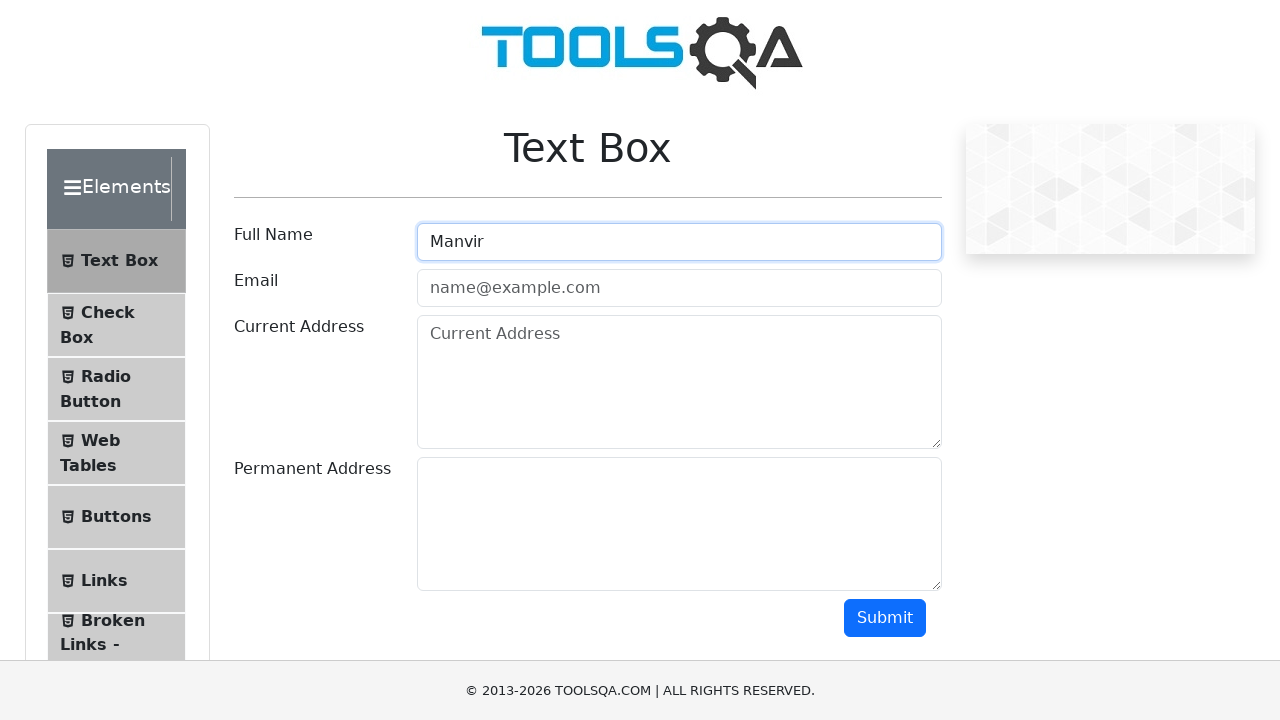

Filled email field with 'abc@gmail.com' on #userEmail
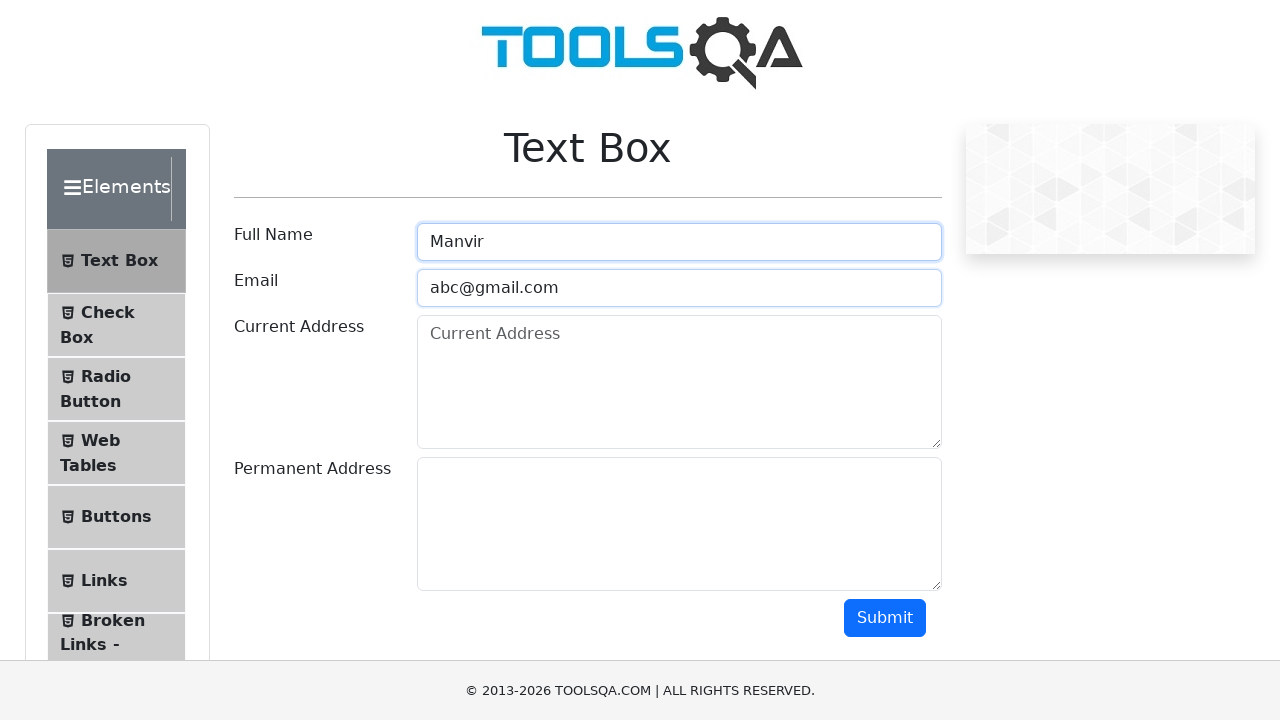

Filled current address field with 'Canada' on #currentAddress
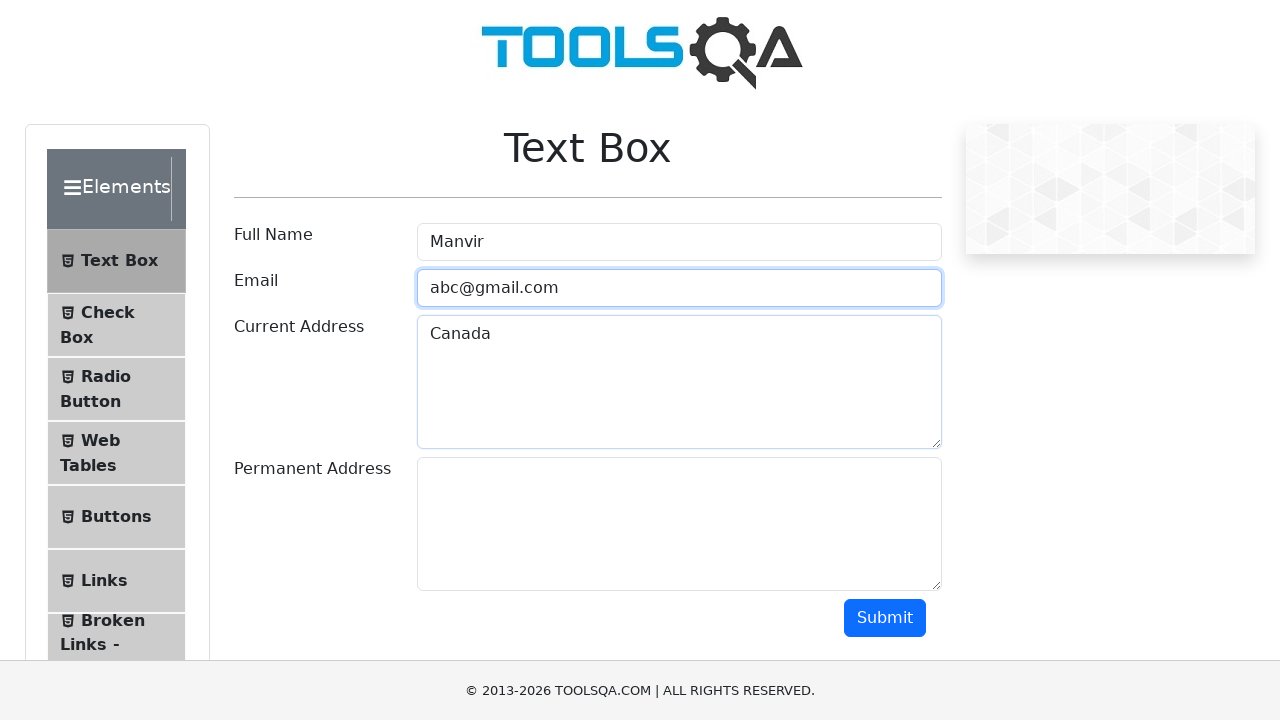

Filled permanent address field with 'India' on #permanentAddress
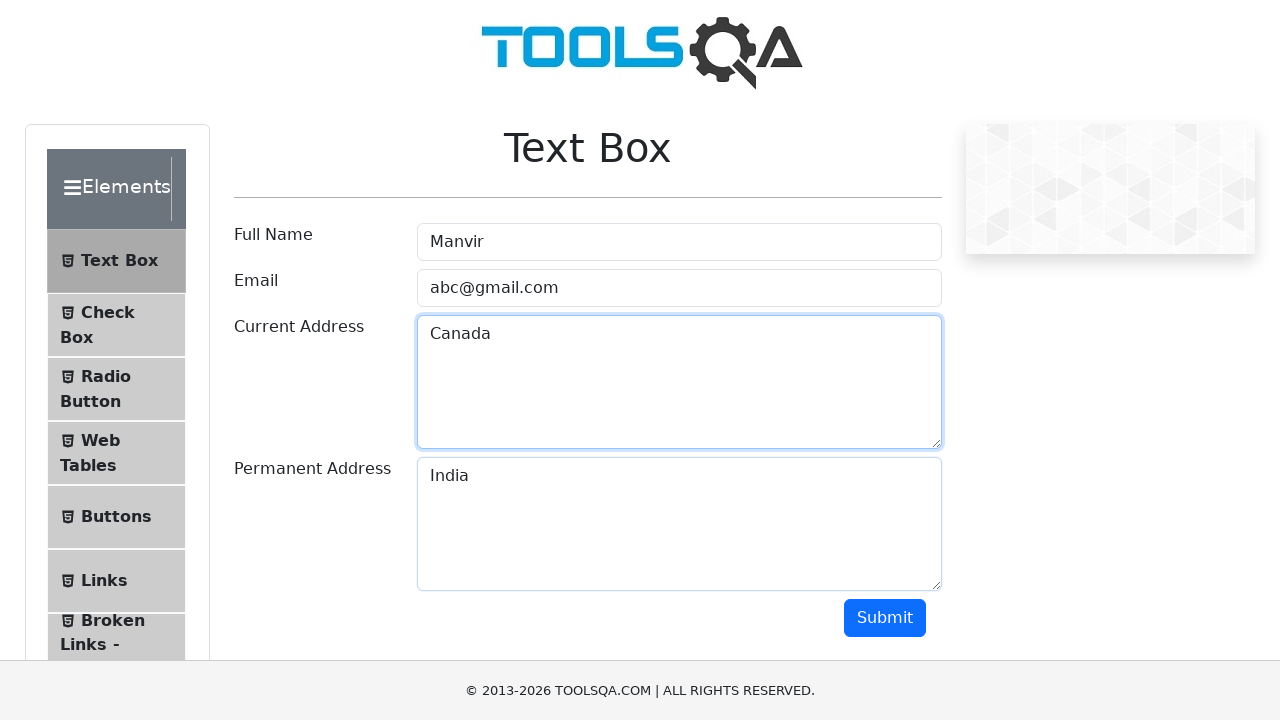

Submitted the form by pressing Enter on the submit button on #submit
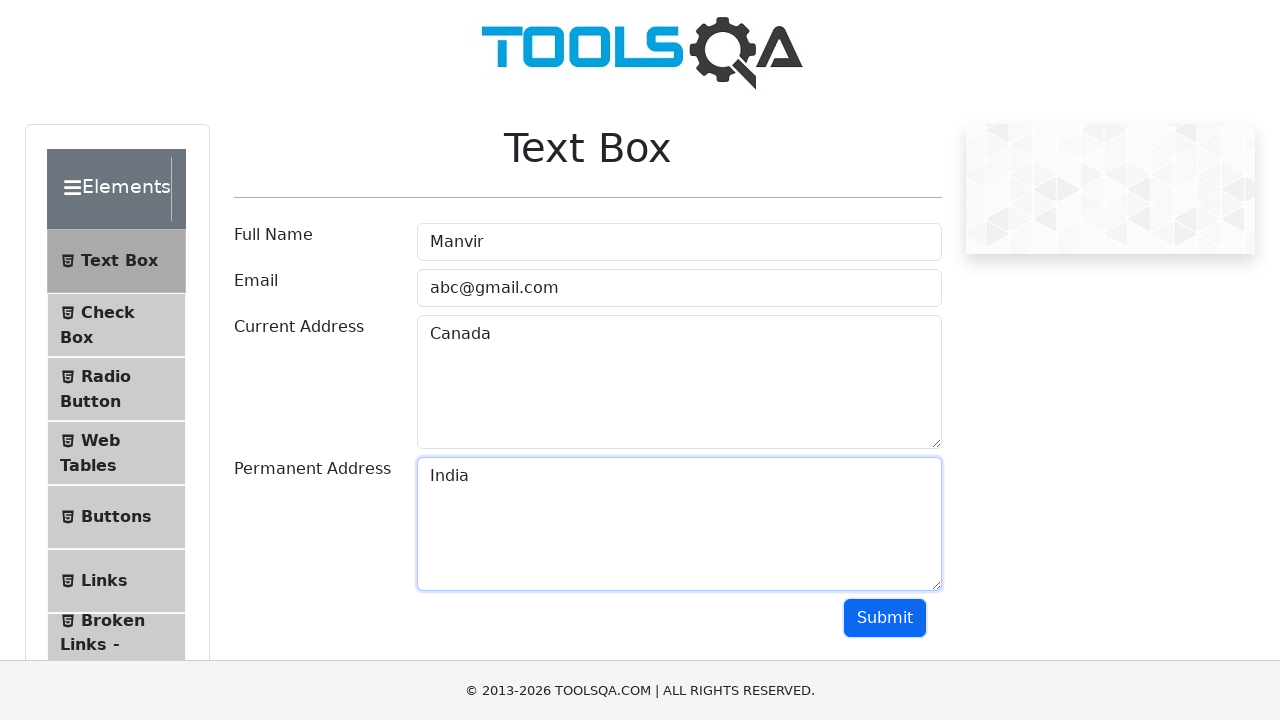

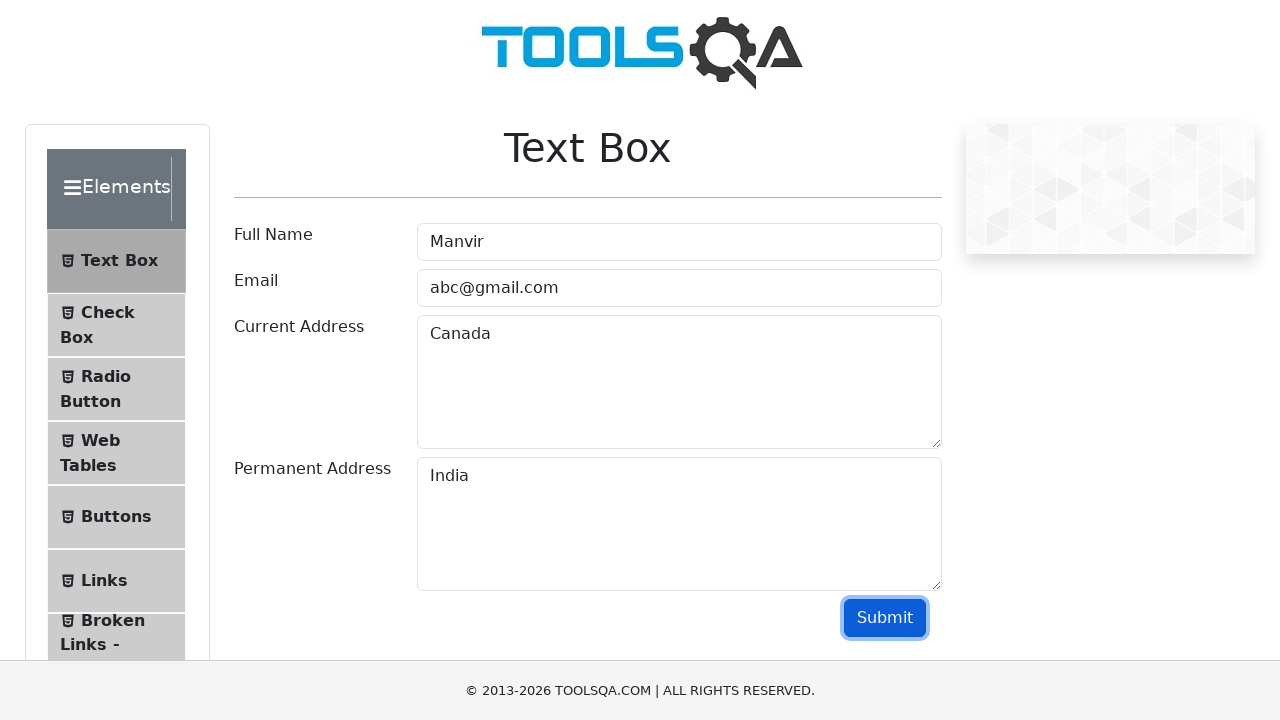